Tests editing a todo item by double-clicking and entering new text

Starting URL: https://demo.playwright.dev/todomvc

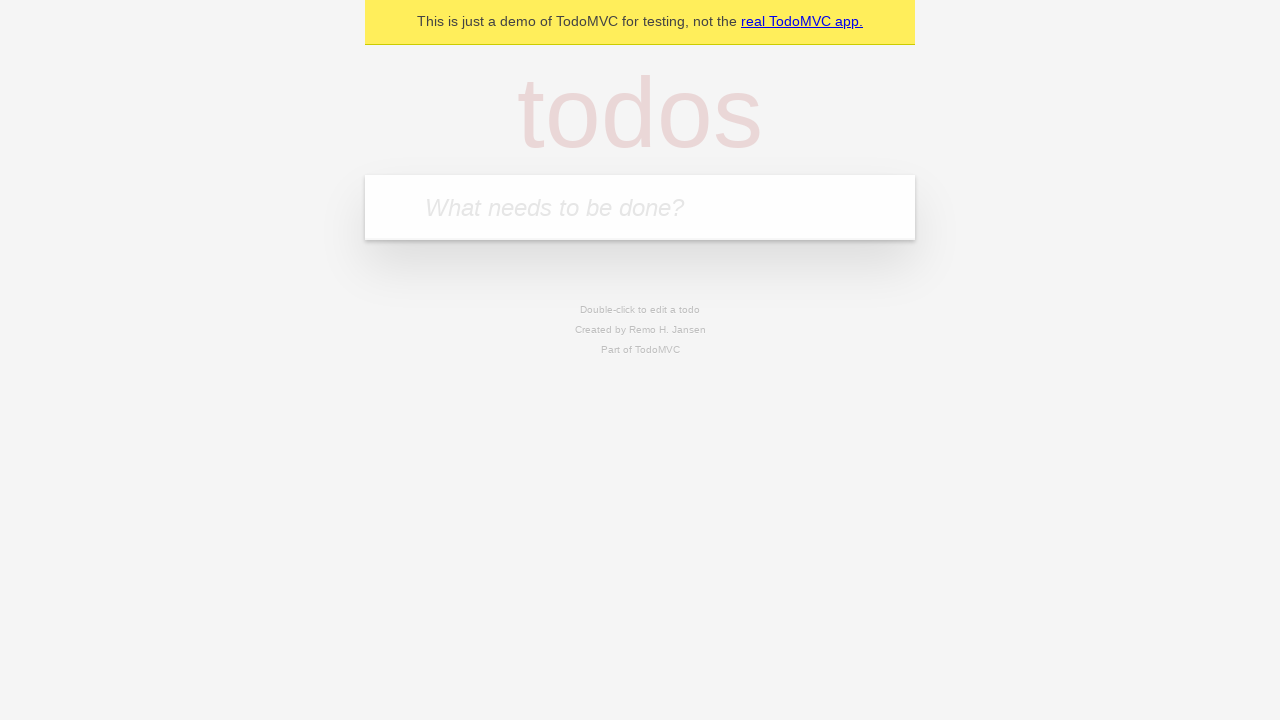

Filled todo input with 'buy some cheese' on internal:attr=[placeholder="What needs to be done?"i]
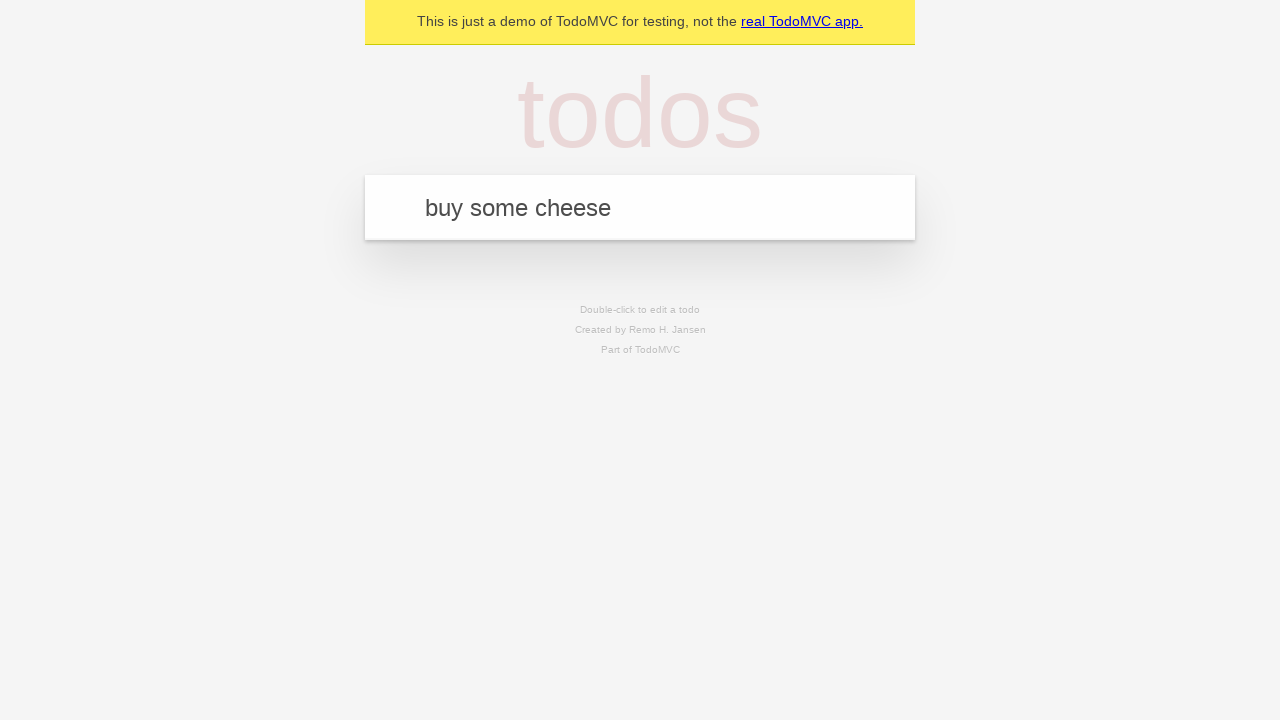

Pressed Enter to create first todo on internal:attr=[placeholder="What needs to be done?"i]
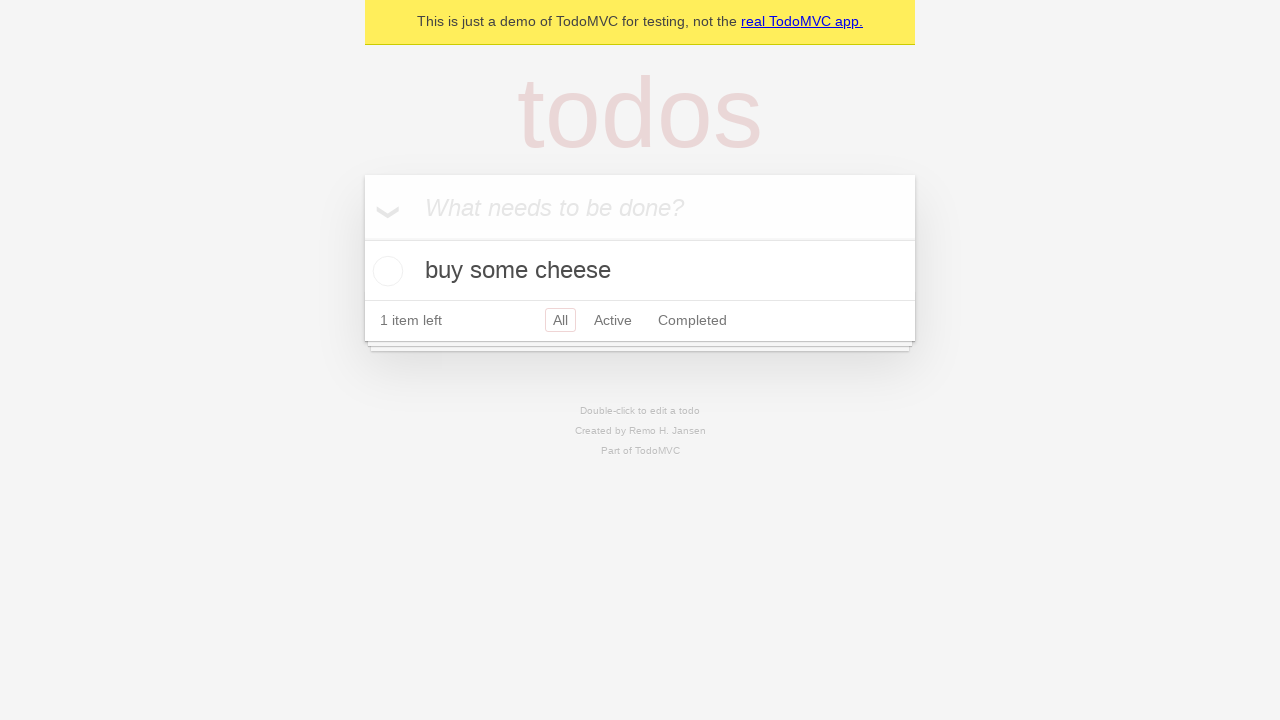

Filled todo input with 'feed the cat' on internal:attr=[placeholder="What needs to be done?"i]
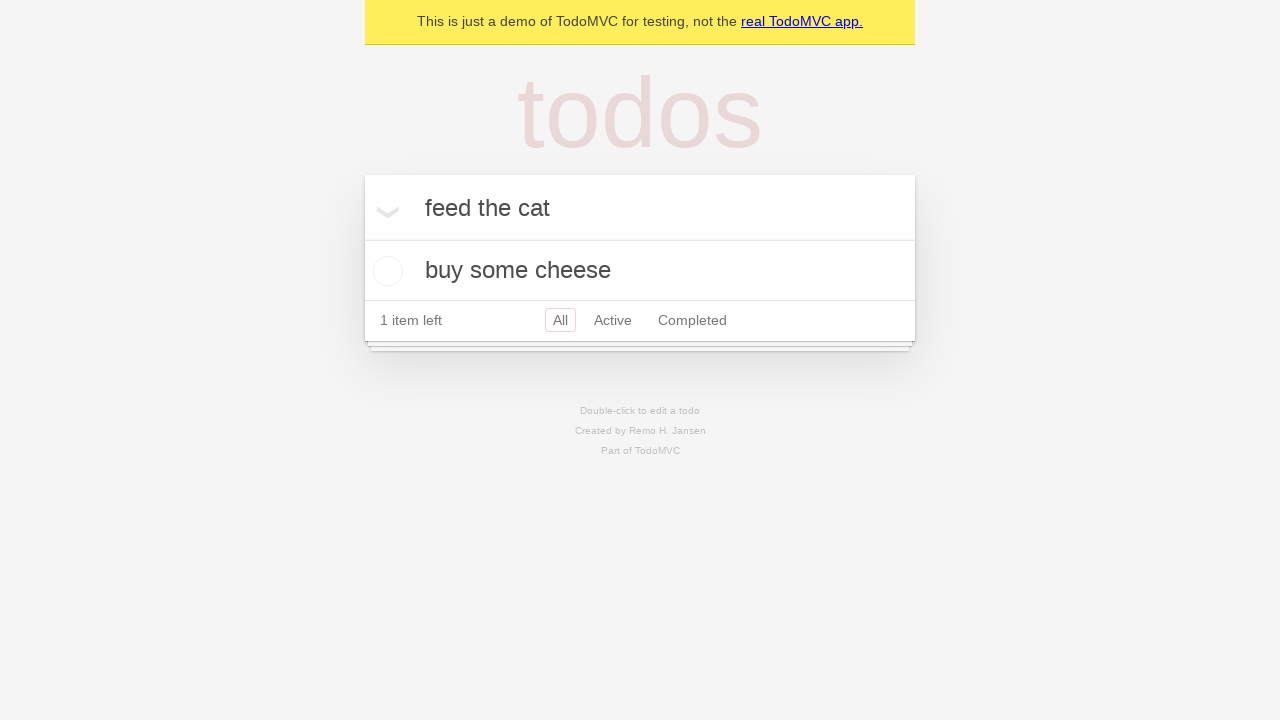

Pressed Enter to create second todo on internal:attr=[placeholder="What needs to be done?"i]
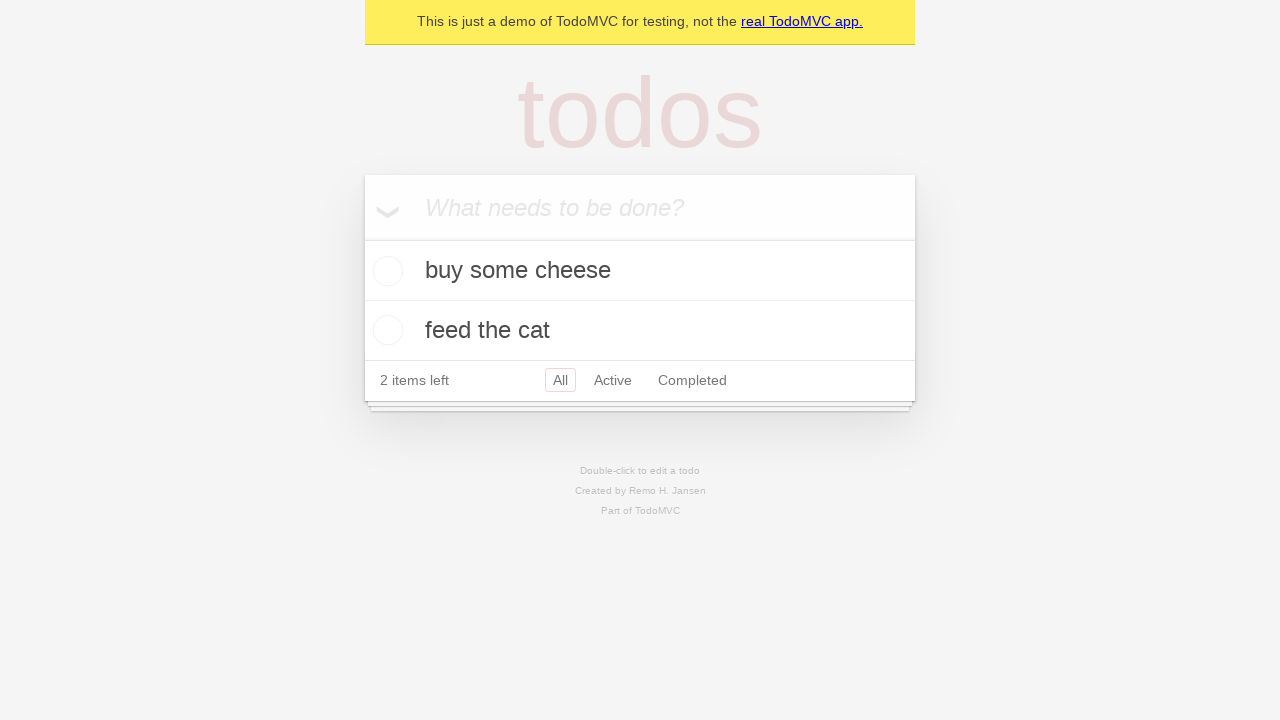

Filled todo input with 'book a doctors appointment' on internal:attr=[placeholder="What needs to be done?"i]
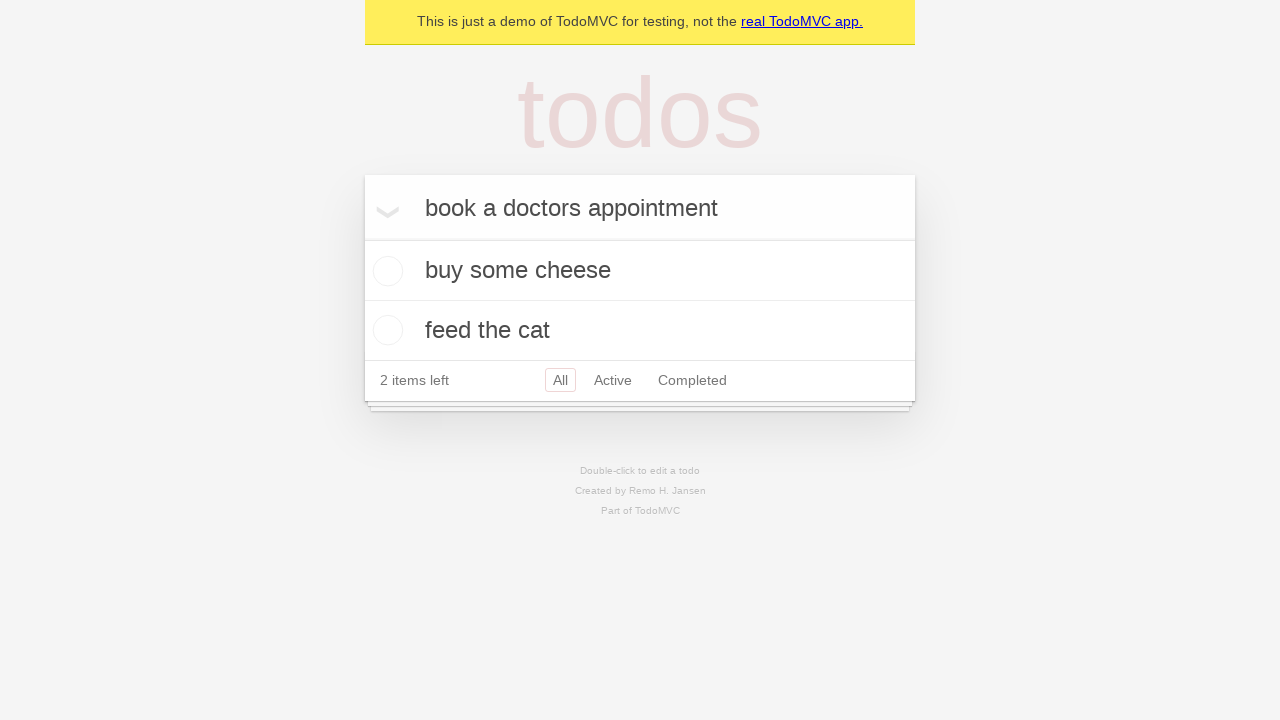

Pressed Enter to create third todo on internal:attr=[placeholder="What needs to be done?"i]
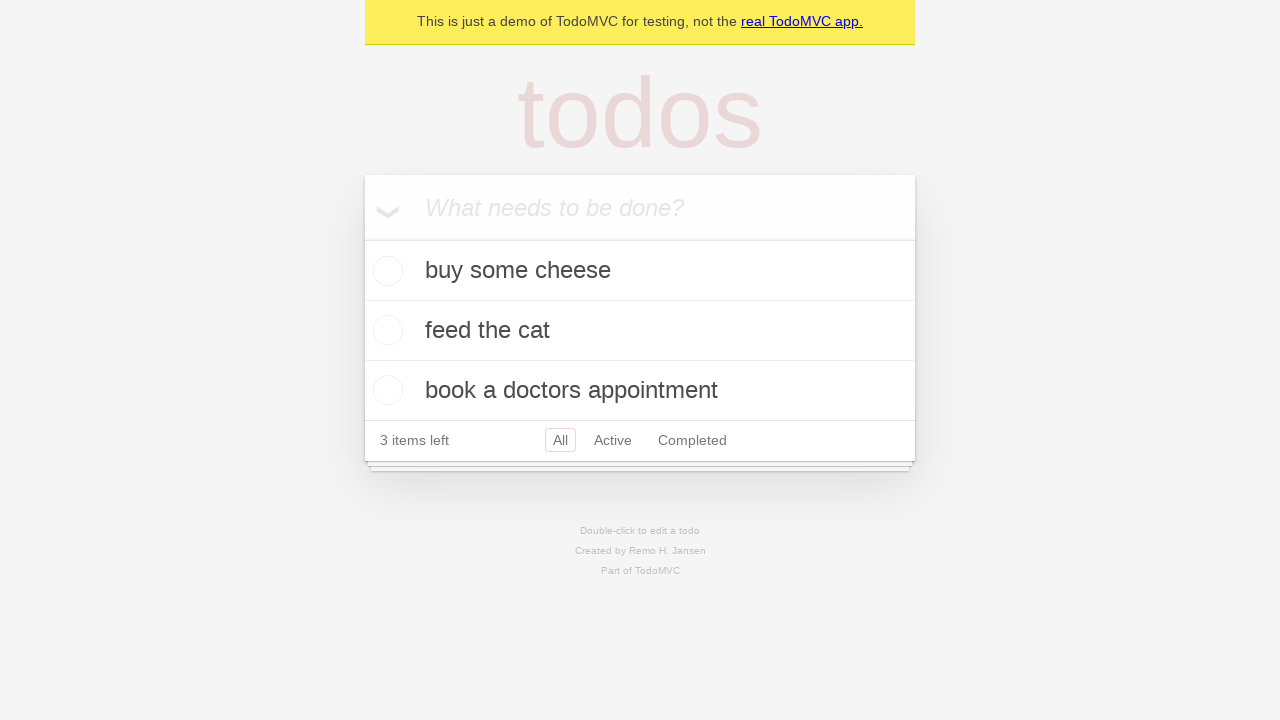

Located all todo items
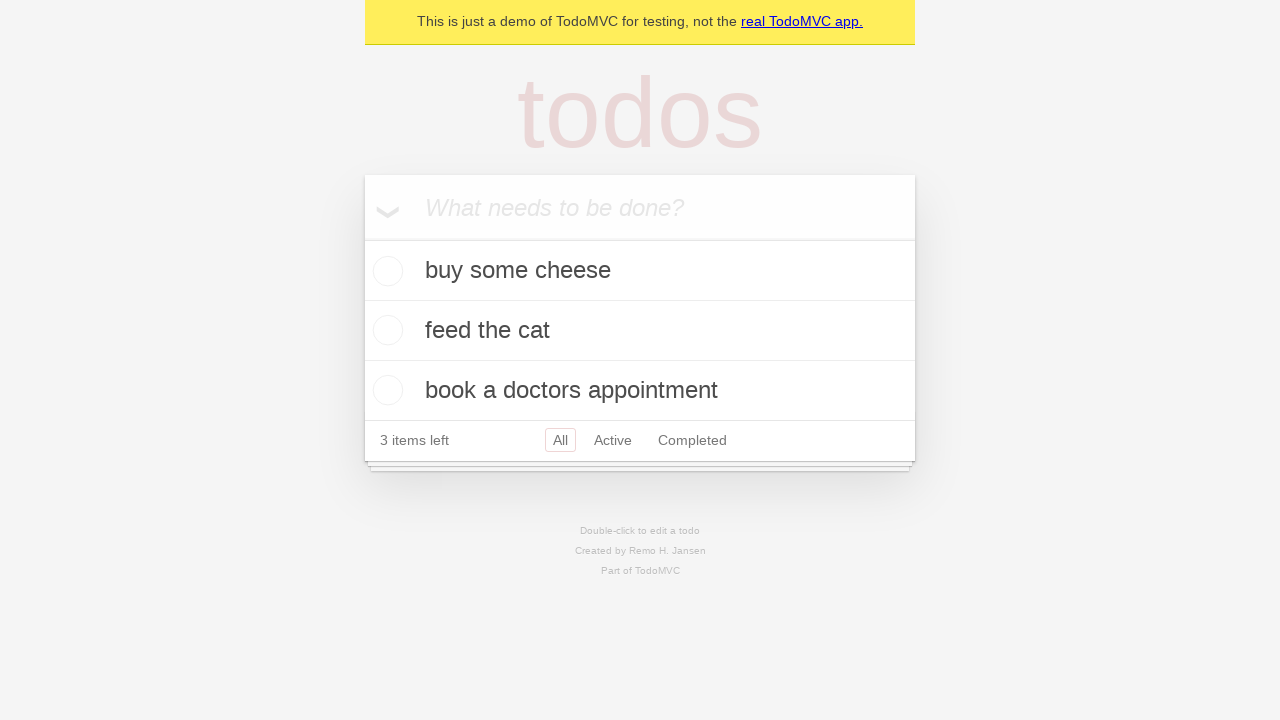

Selected second todo item
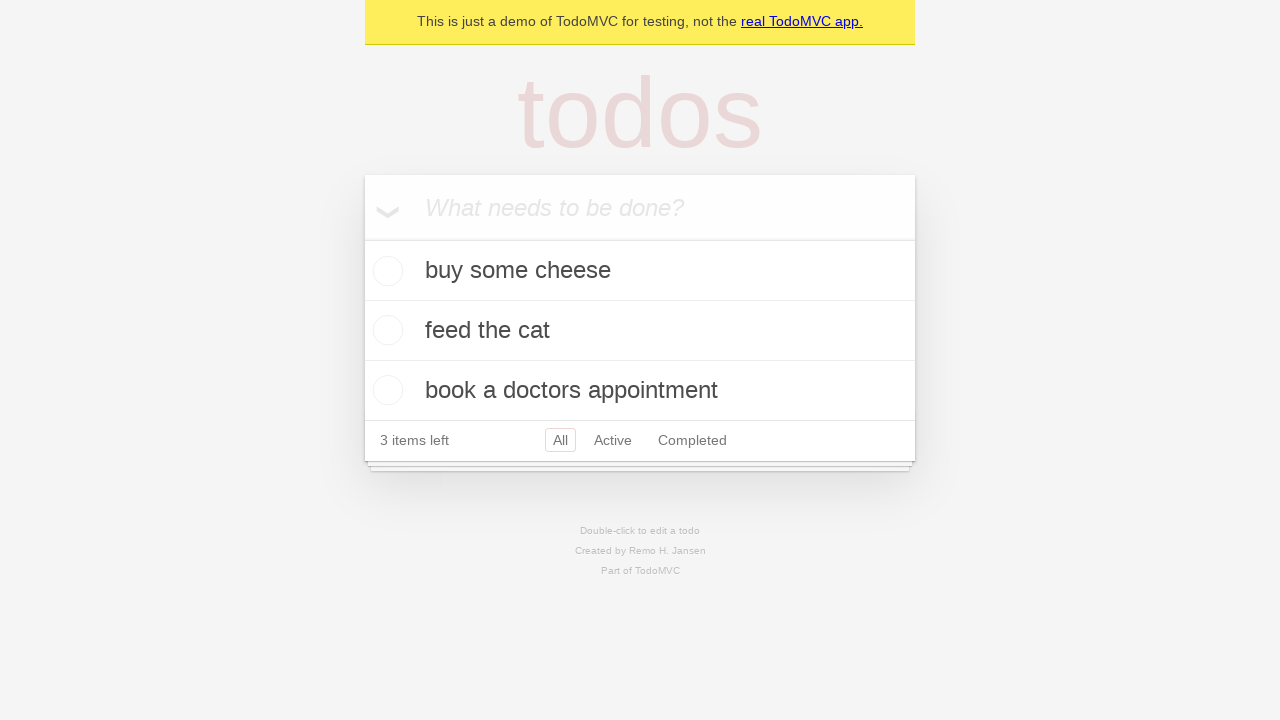

Double-clicked second todo to enter edit mode at (640, 331) on internal:testid=[data-testid="todo-item"s] >> nth=1
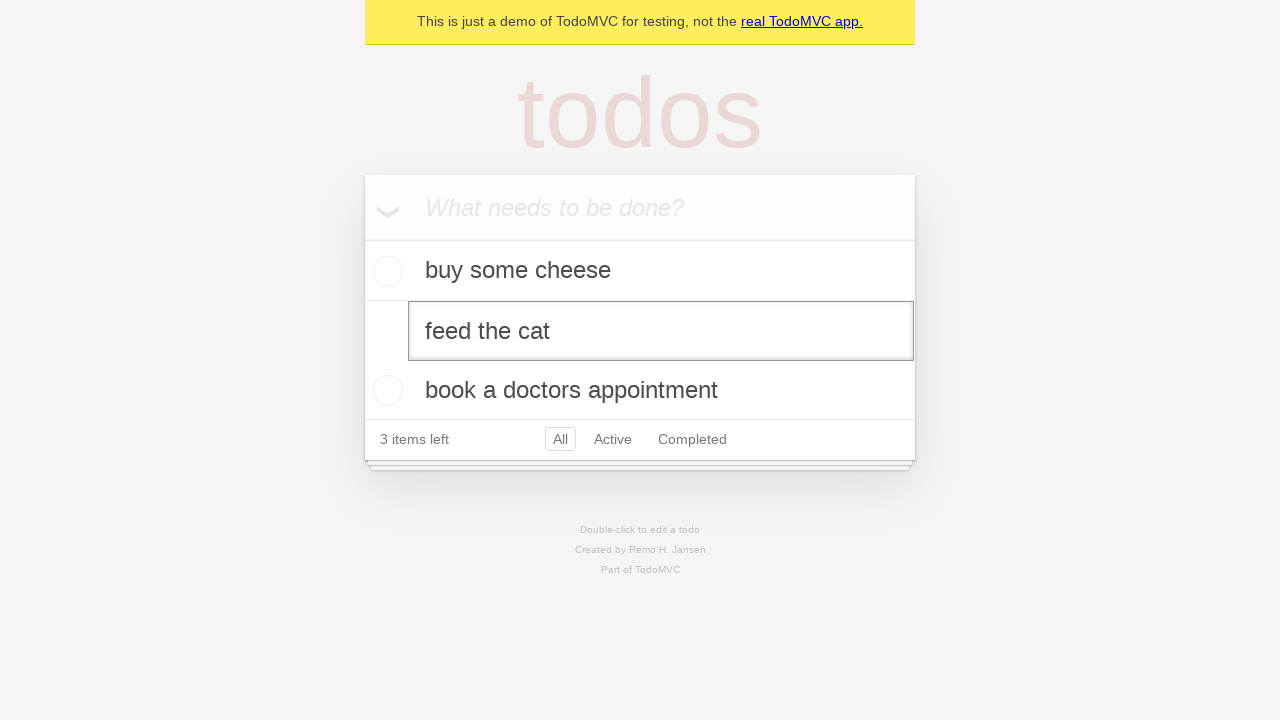

Filled edit textbox with 'buy some sausages' on internal:testid=[data-testid="todo-item"s] >> nth=1 >> internal:role=textbox[nam
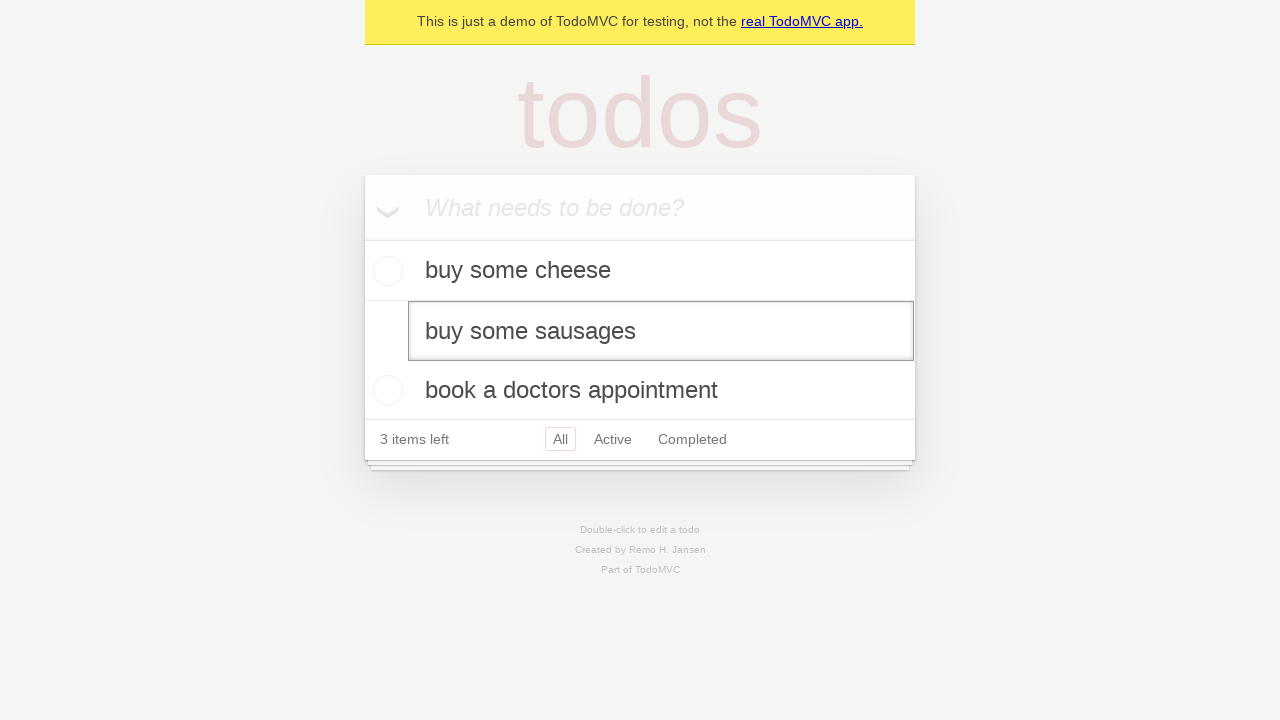

Pressed Enter to save edited todo on internal:testid=[data-testid="todo-item"s] >> nth=1 >> internal:role=textbox[nam
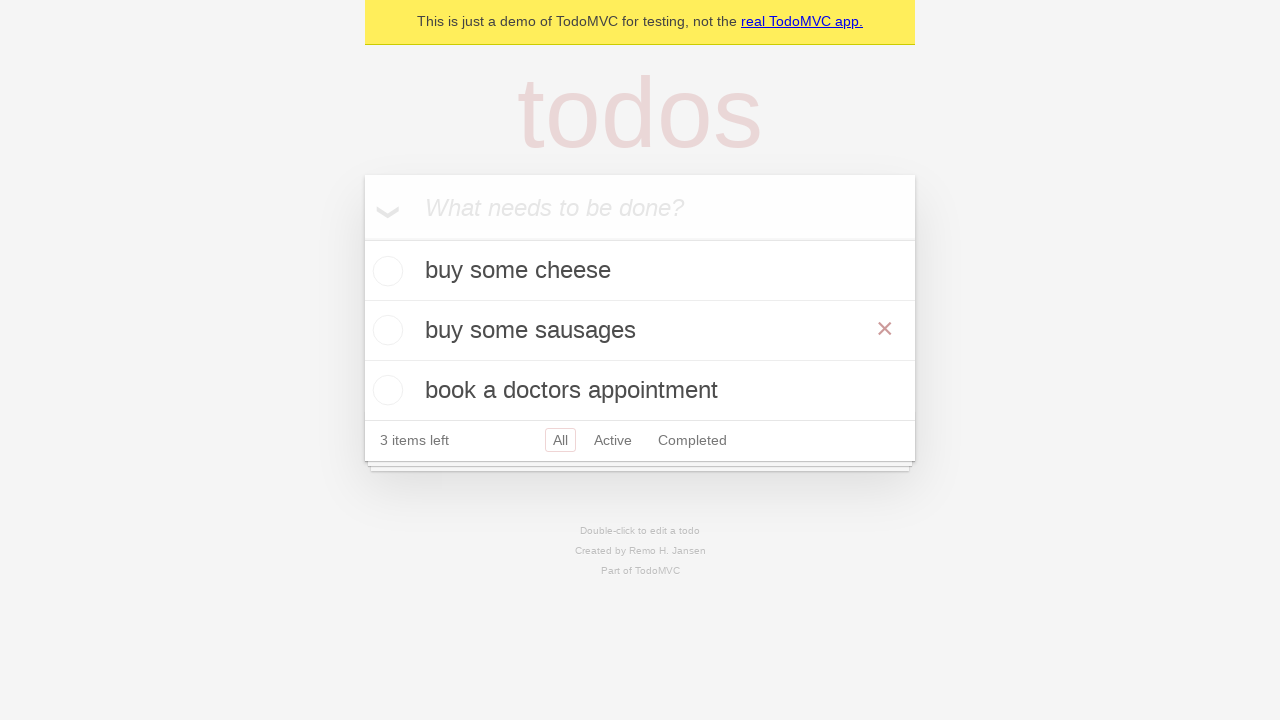

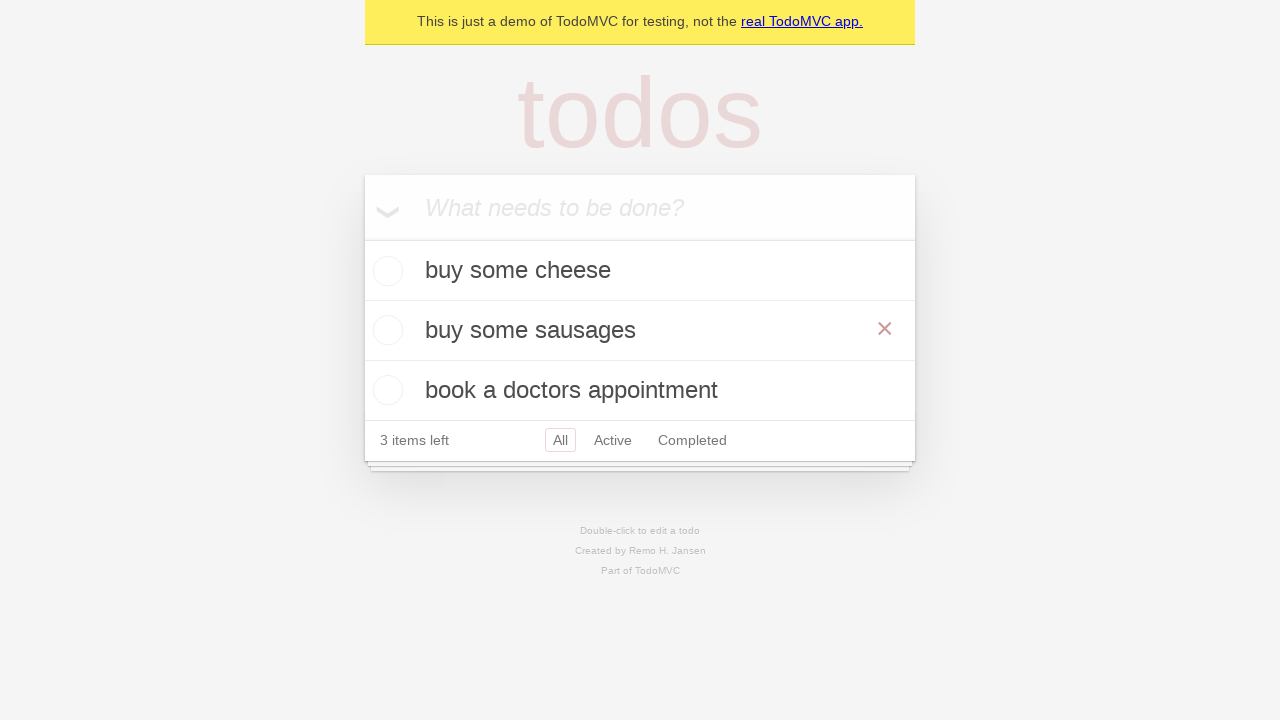